Navigates through different sections of the Dassault Aviation website including defense, passion, space, and civil pages

Starting URL: https://www.dassault-aviation.com/en/

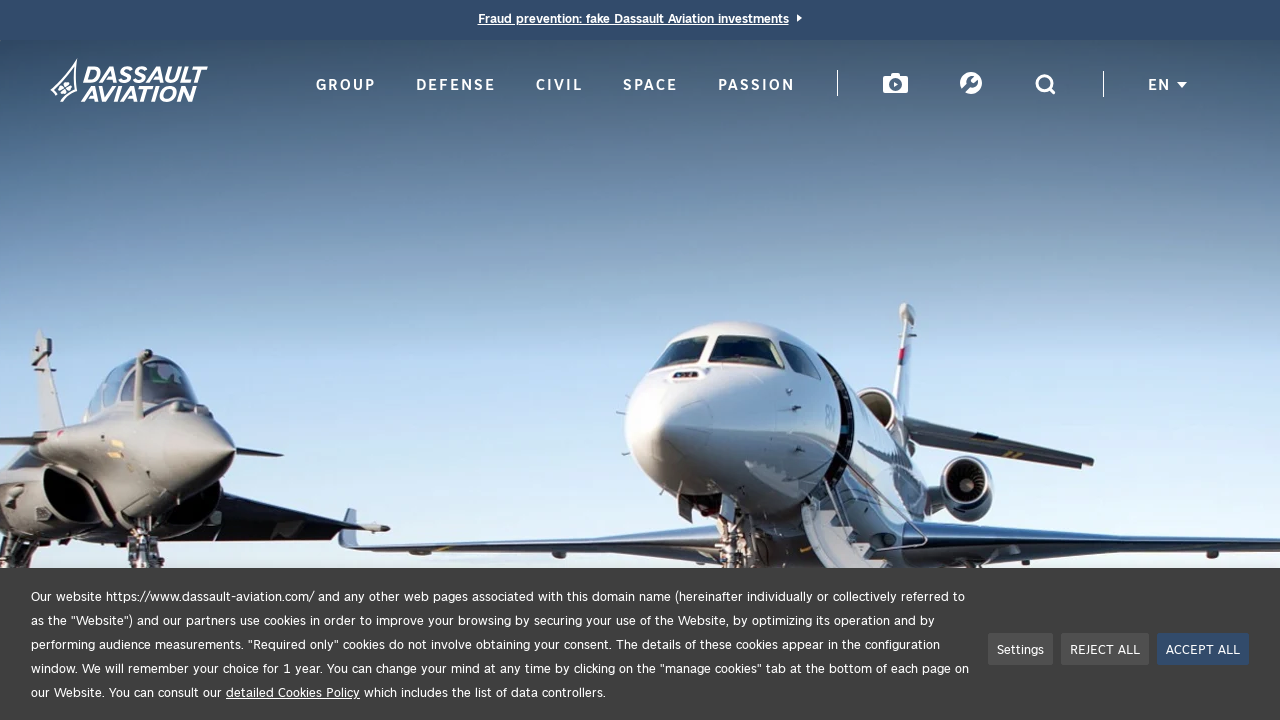

Navigated to Dassault Aviation defense section
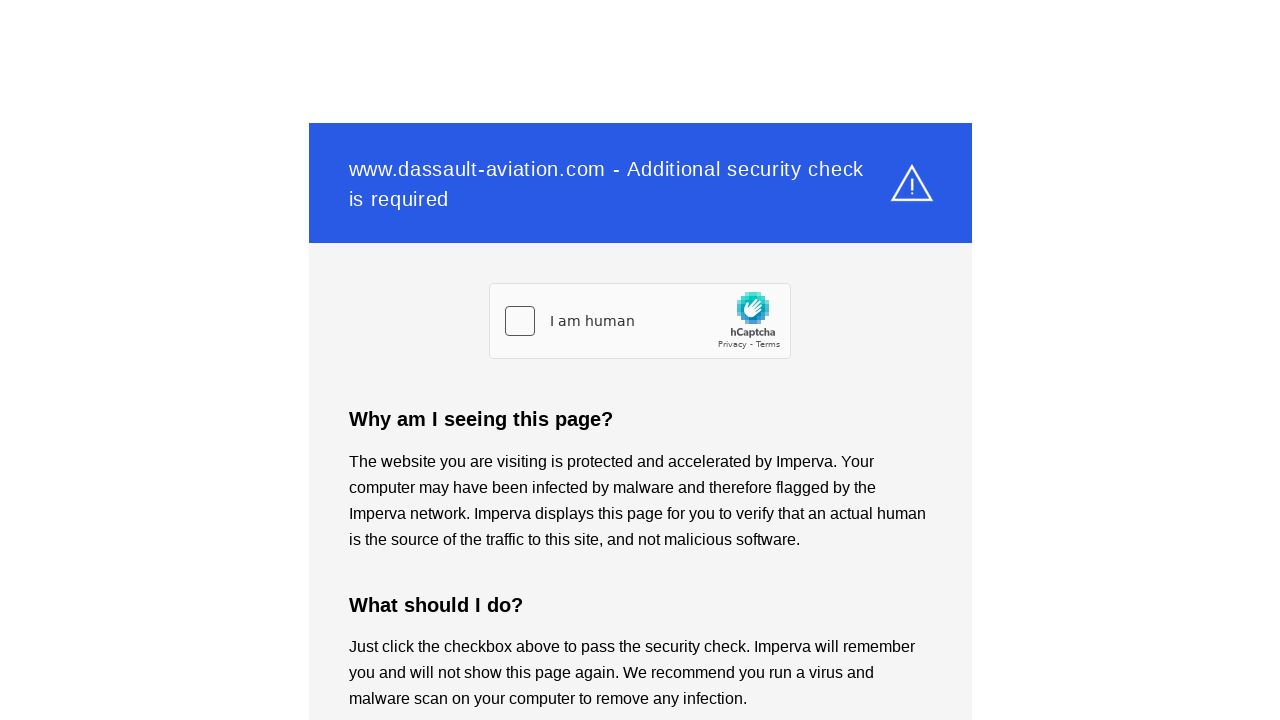

Waited 3 seconds for defense page to load
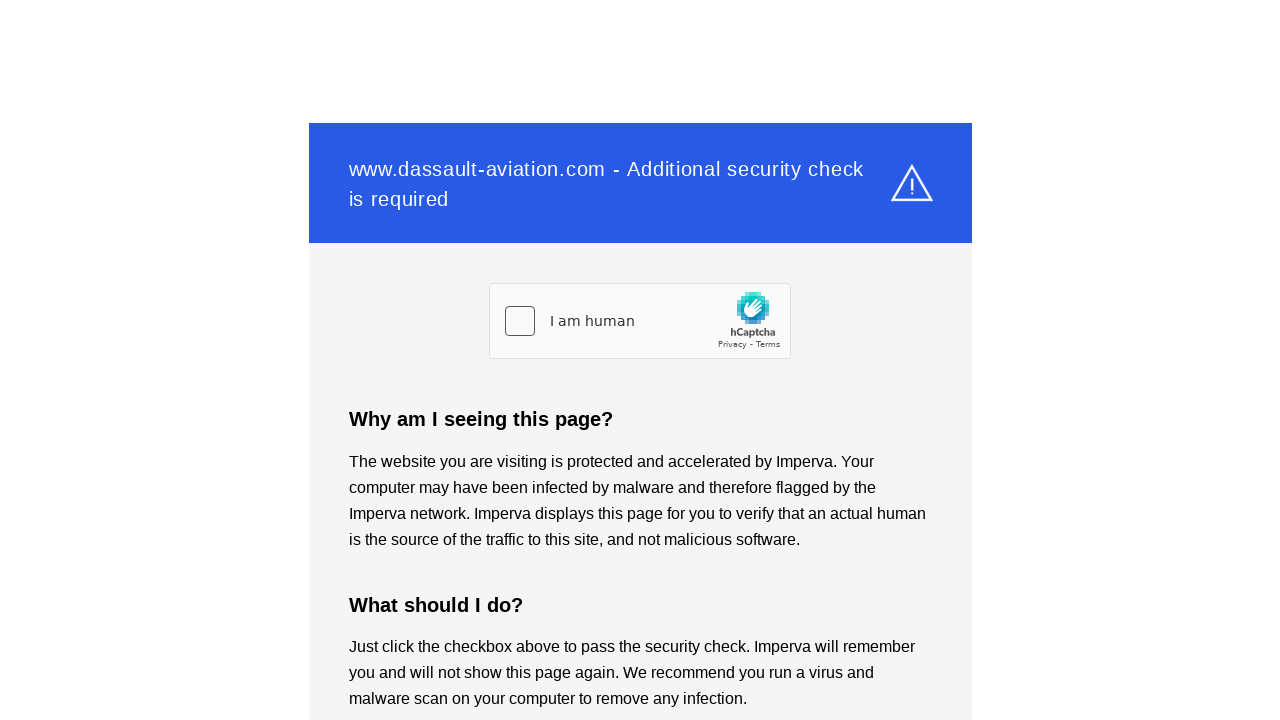

Navigated to Dassault Aviation passion section
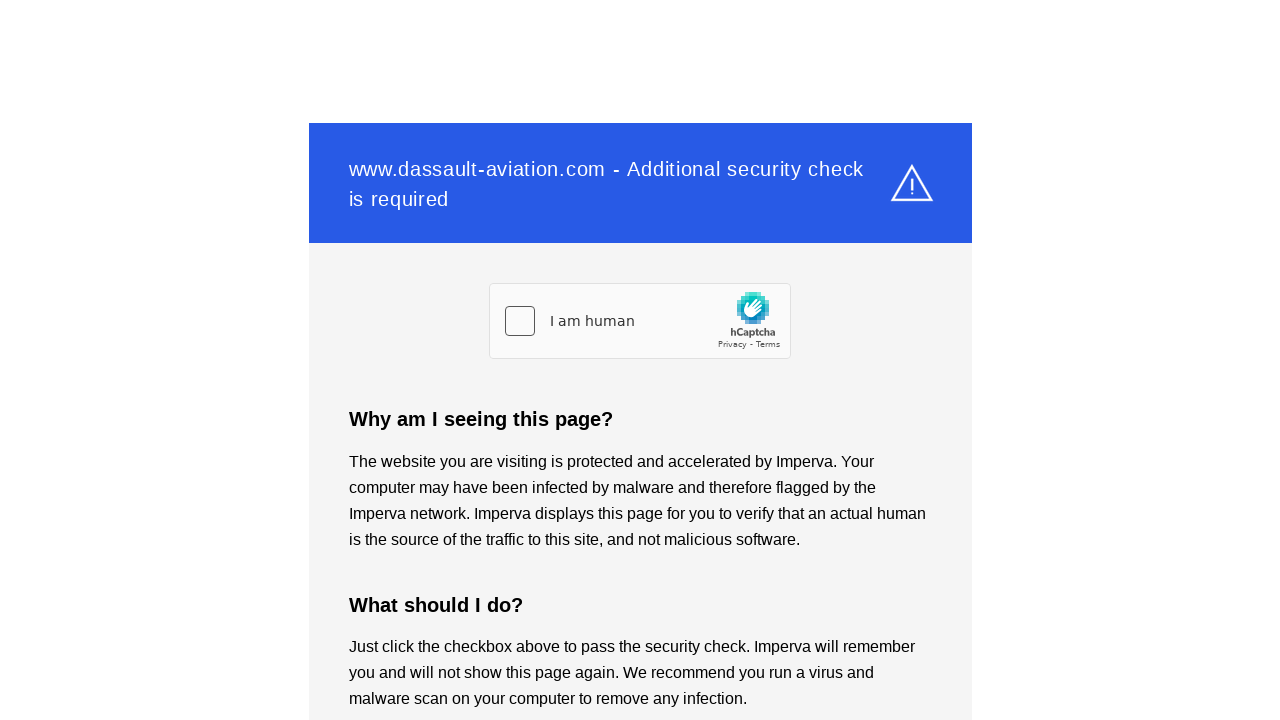

Waited 3 seconds for passion page to load
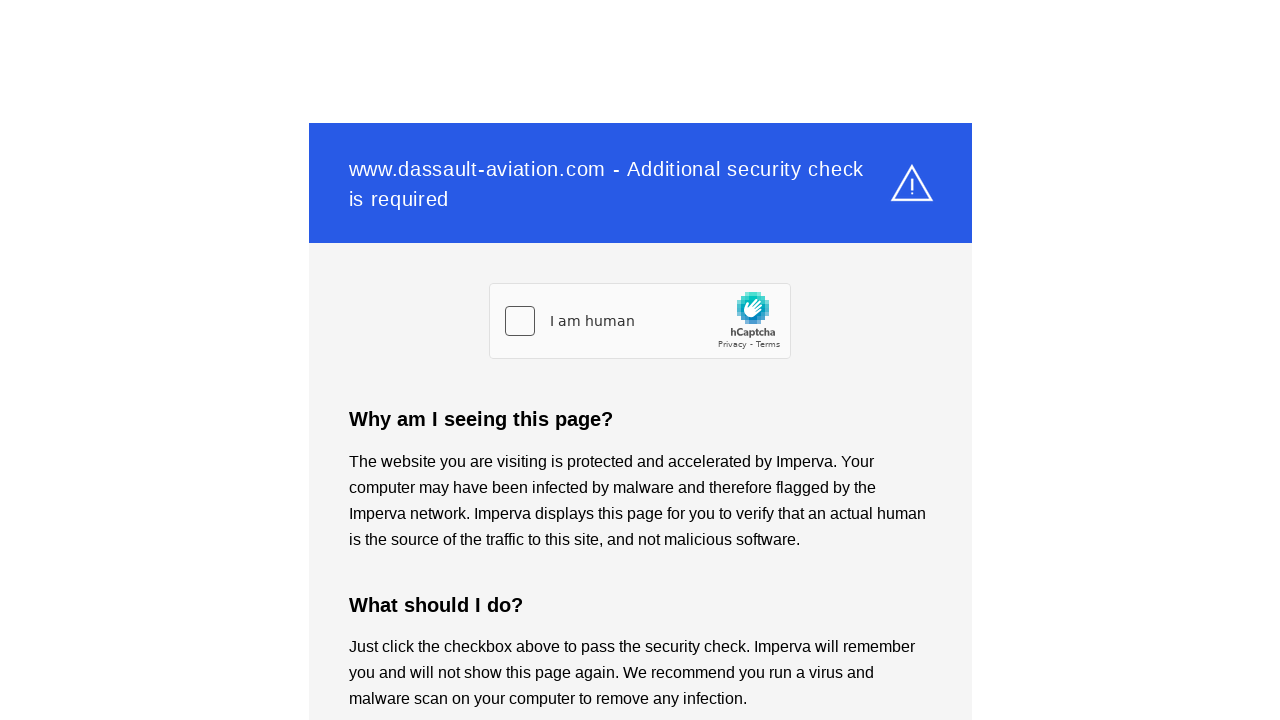

Navigated to Dassault Aviation space section
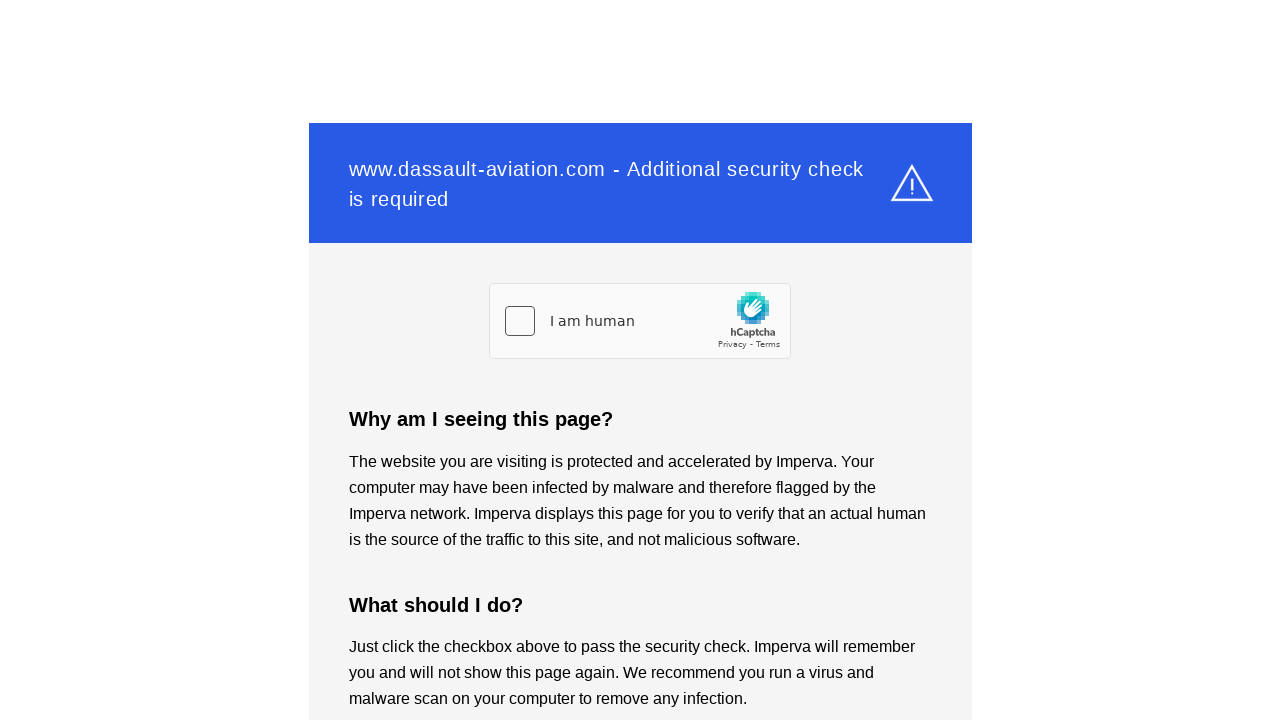

Waited 3 seconds for space page to load
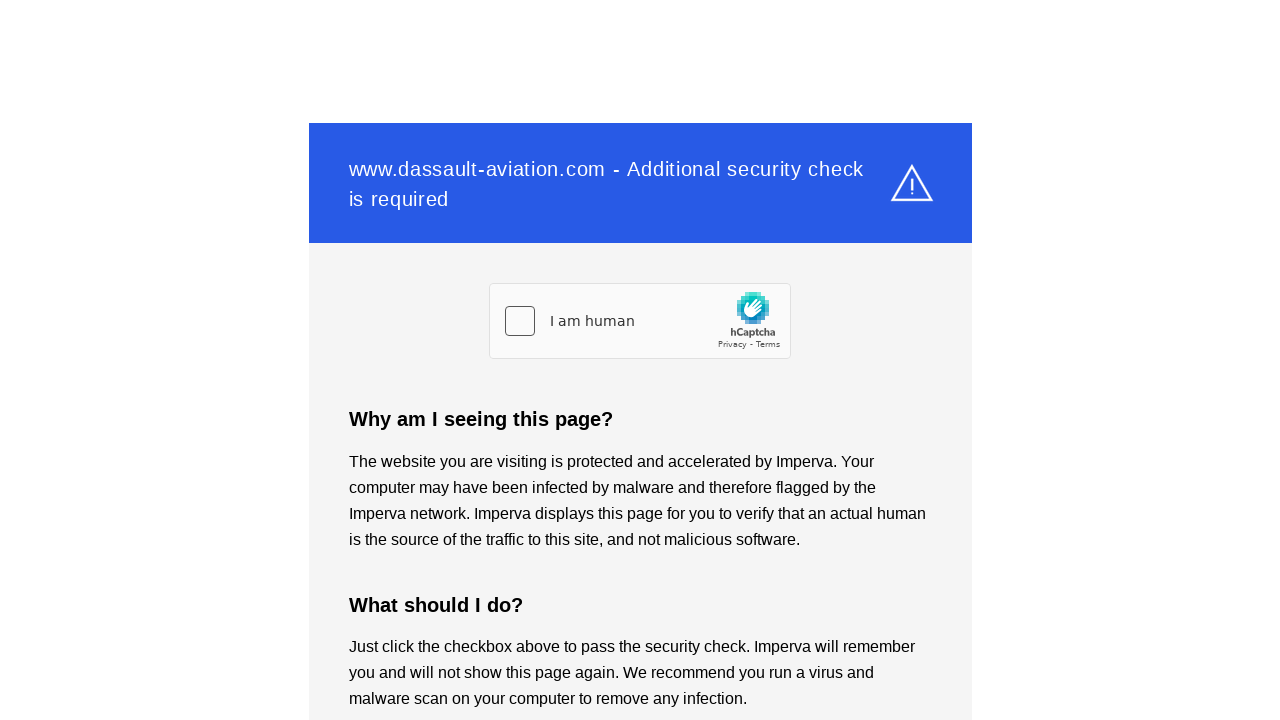

Navigated to Dassault Aviation civil section
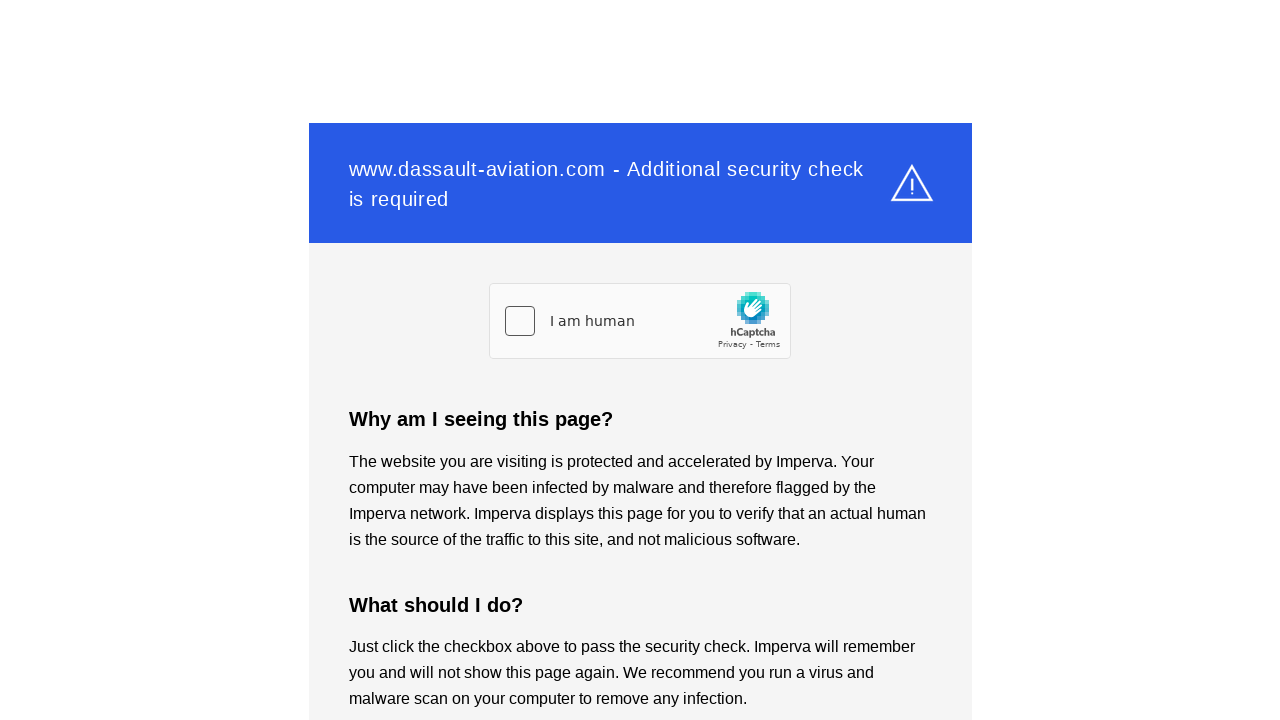

Waited 3 seconds for civil page to load
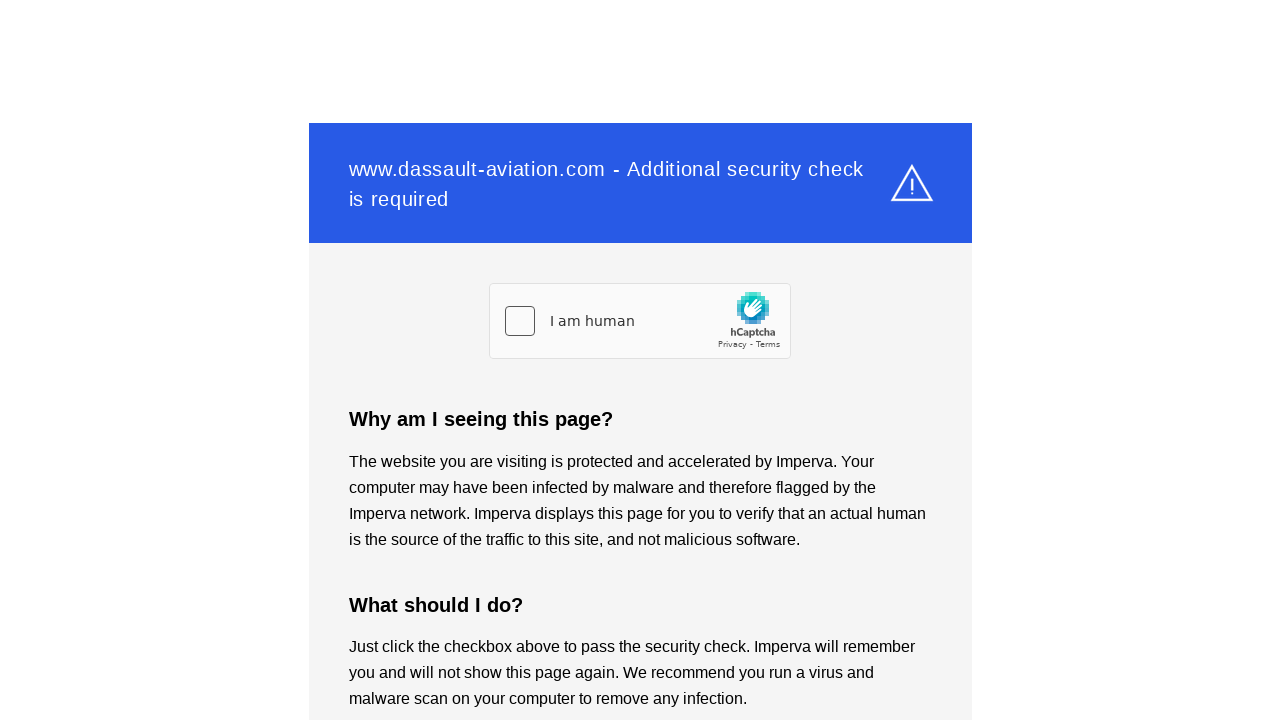

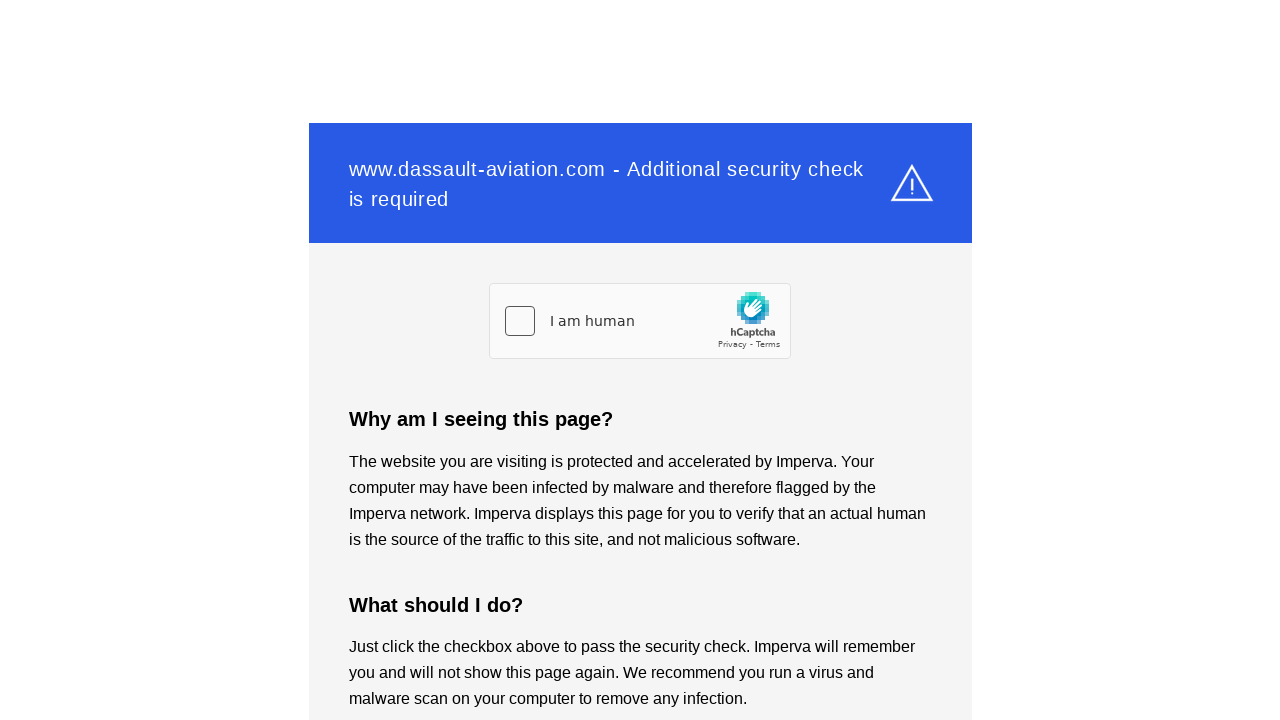